Navigates to the Jenkins homepage and verifies that the page title contains "Jenkins"

Starting URL: https://www.jenkins.io/

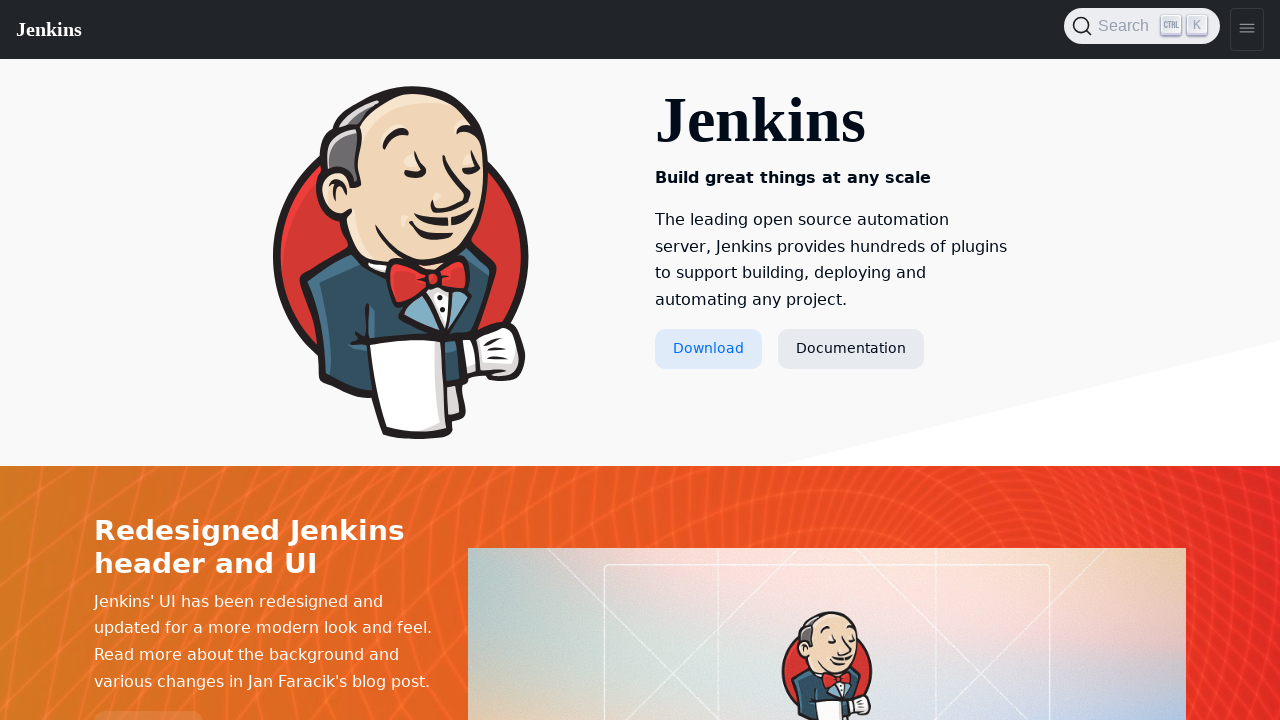

Waited for page to reach domcontentloaded state
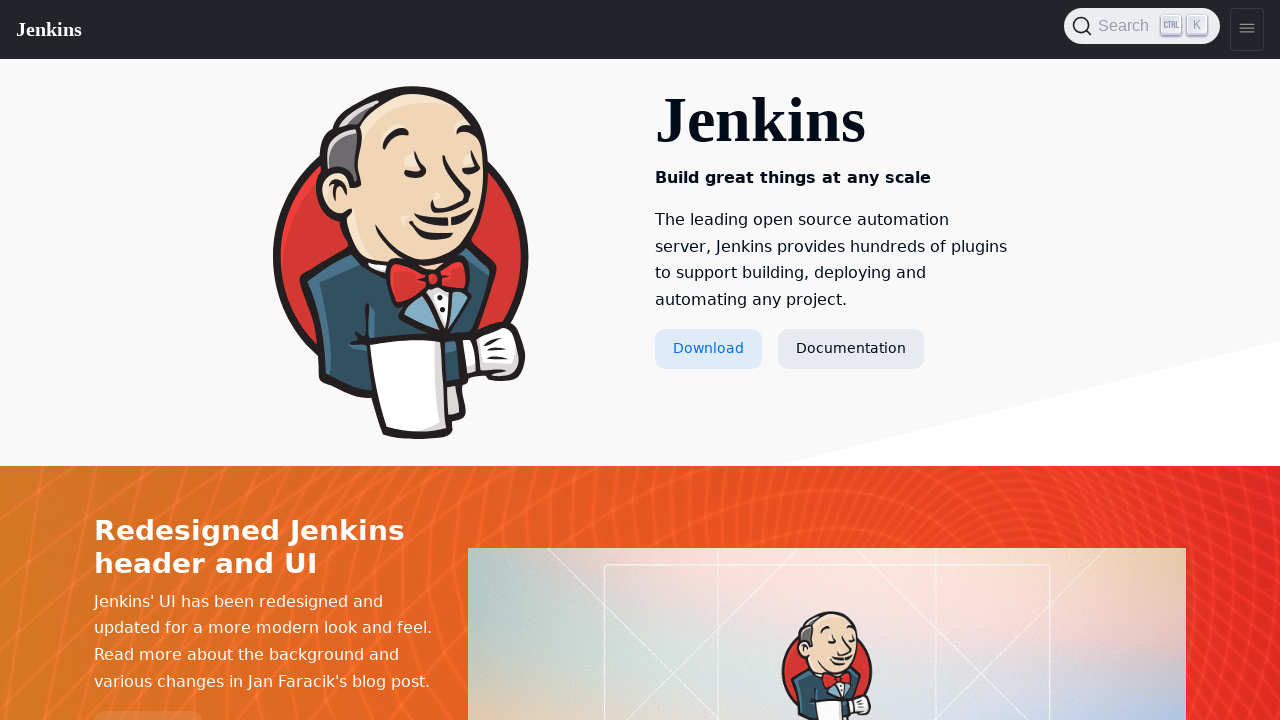

Verified page title contains 'Jenkins'
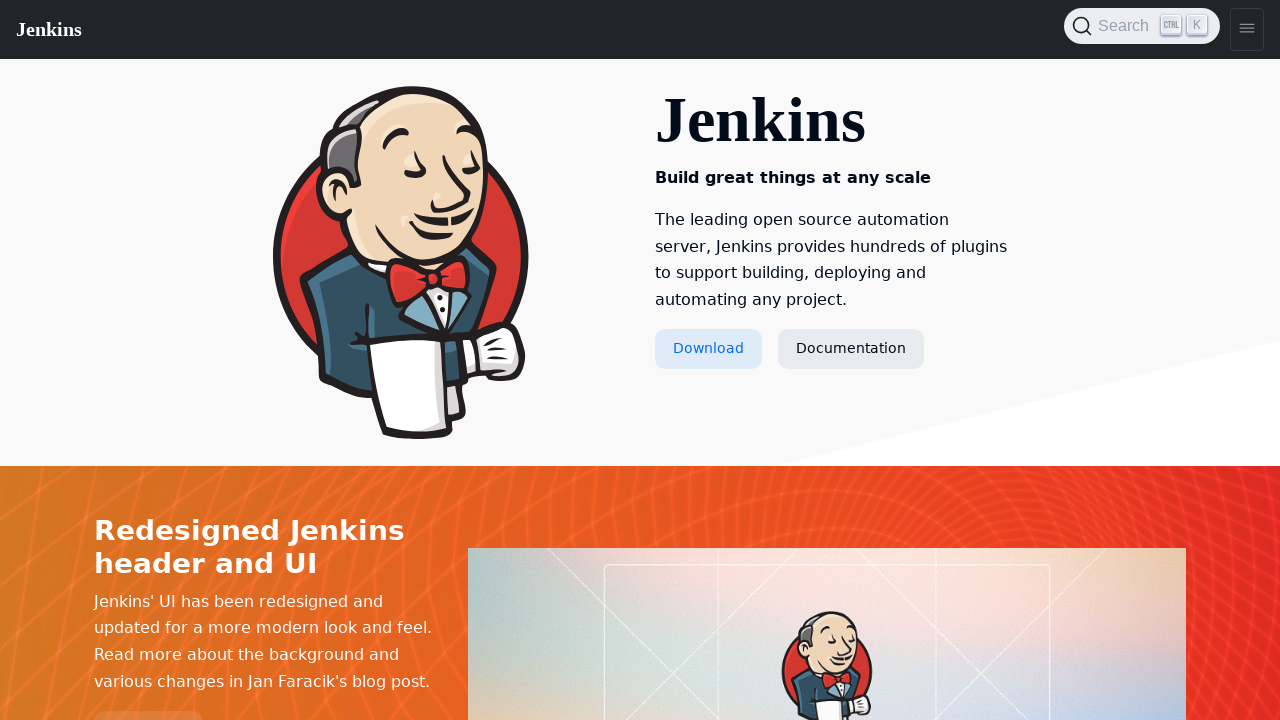

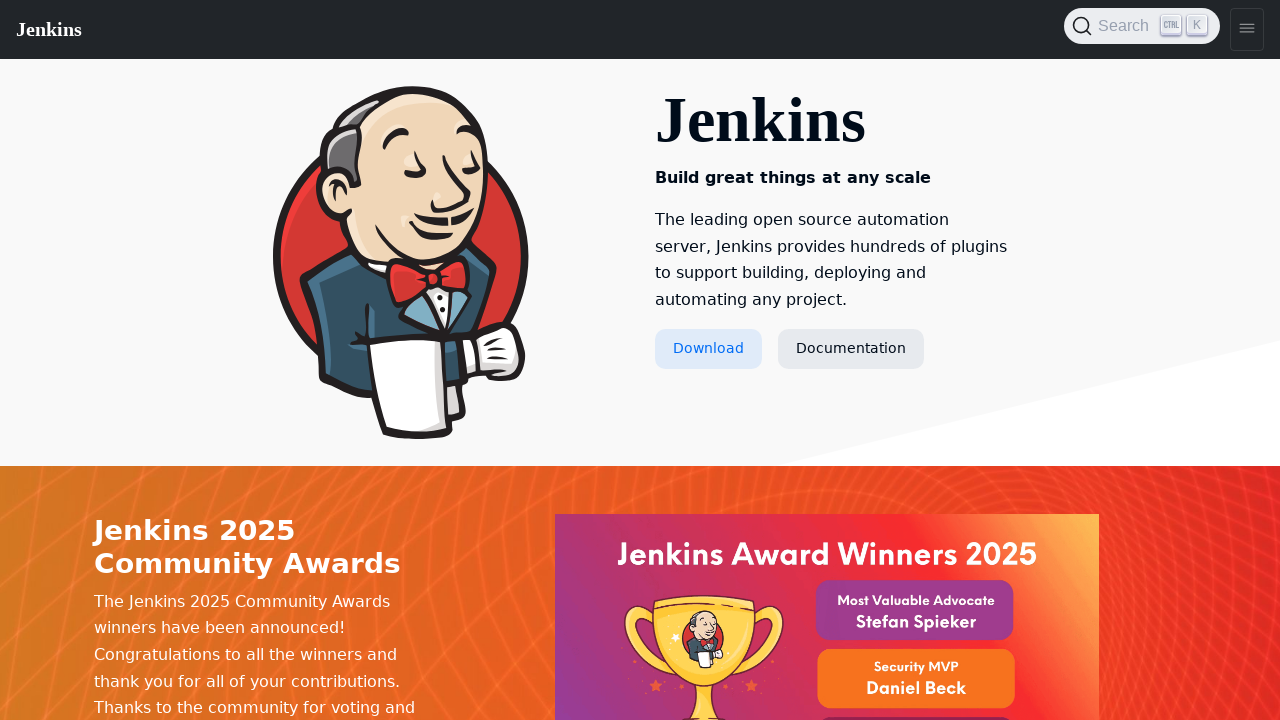